Tests the datepicker functionality by entering a date value into the date field and pressing Enter to confirm the selection

Starting URL: https://formy-project.herokuapp.com/datepicker

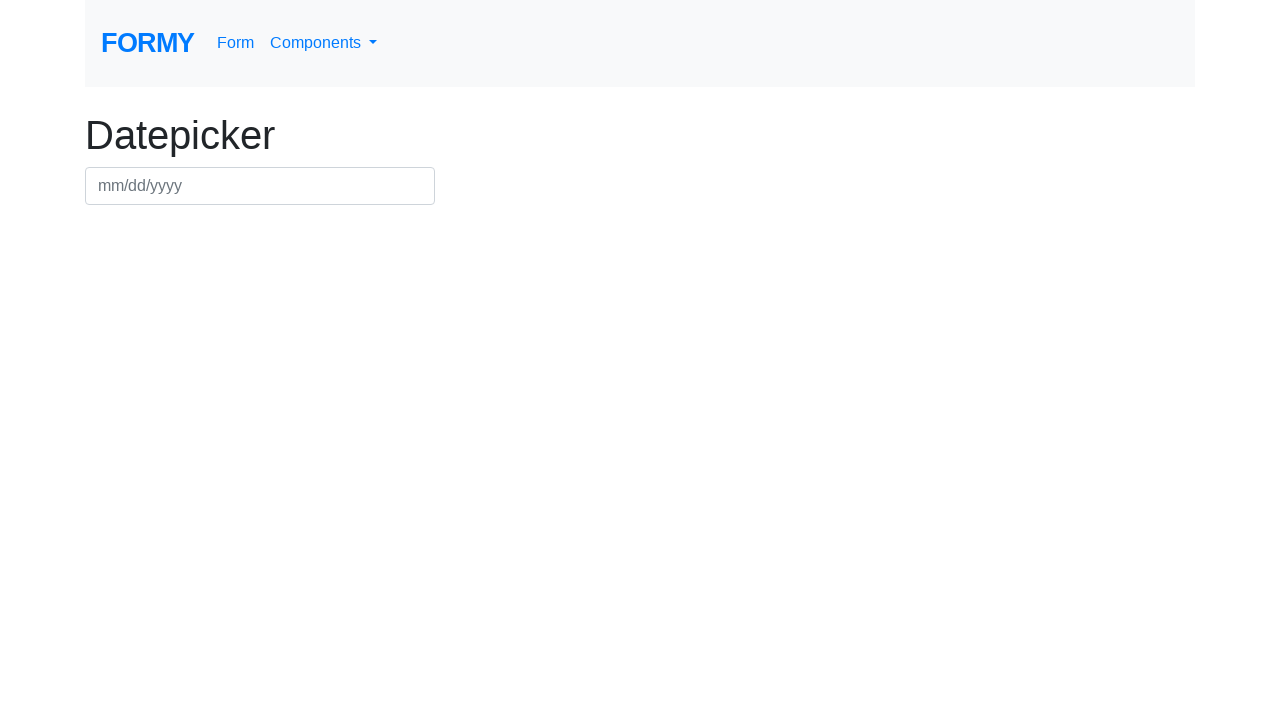

Filled datepicker field with date '08/15/2024' on #datepicker
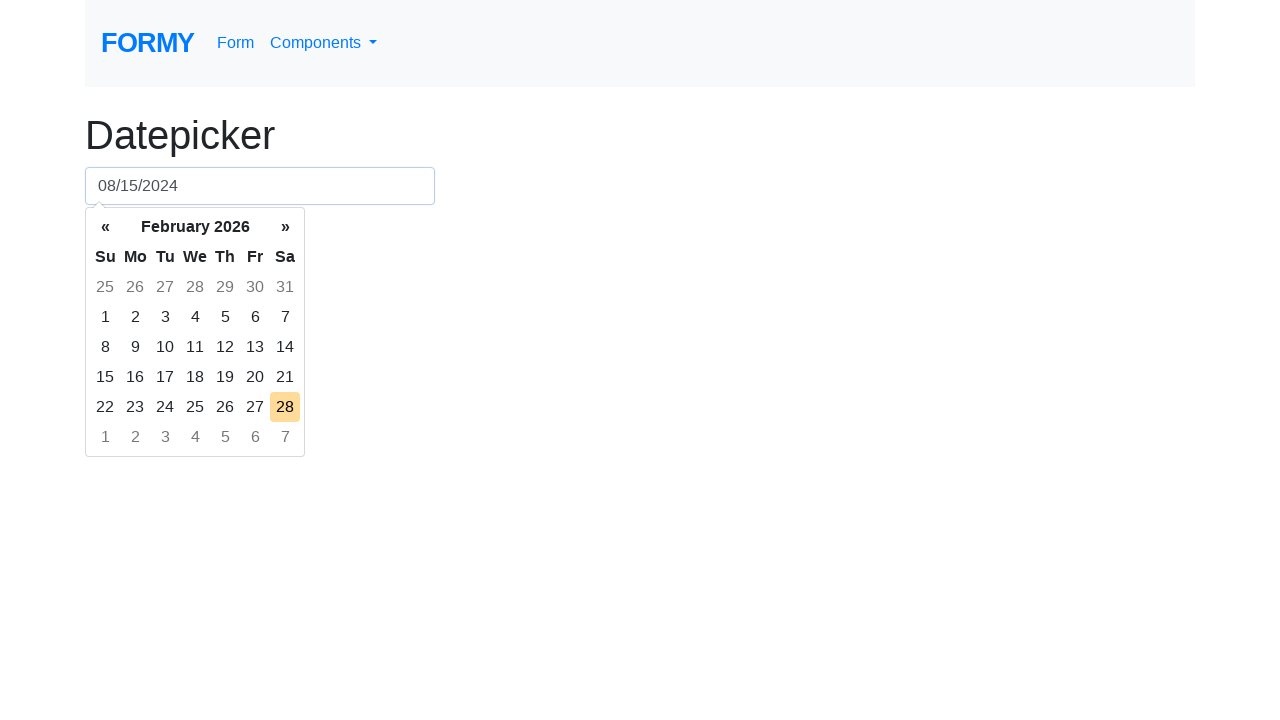

Pressed Enter to confirm date selection on #datepicker
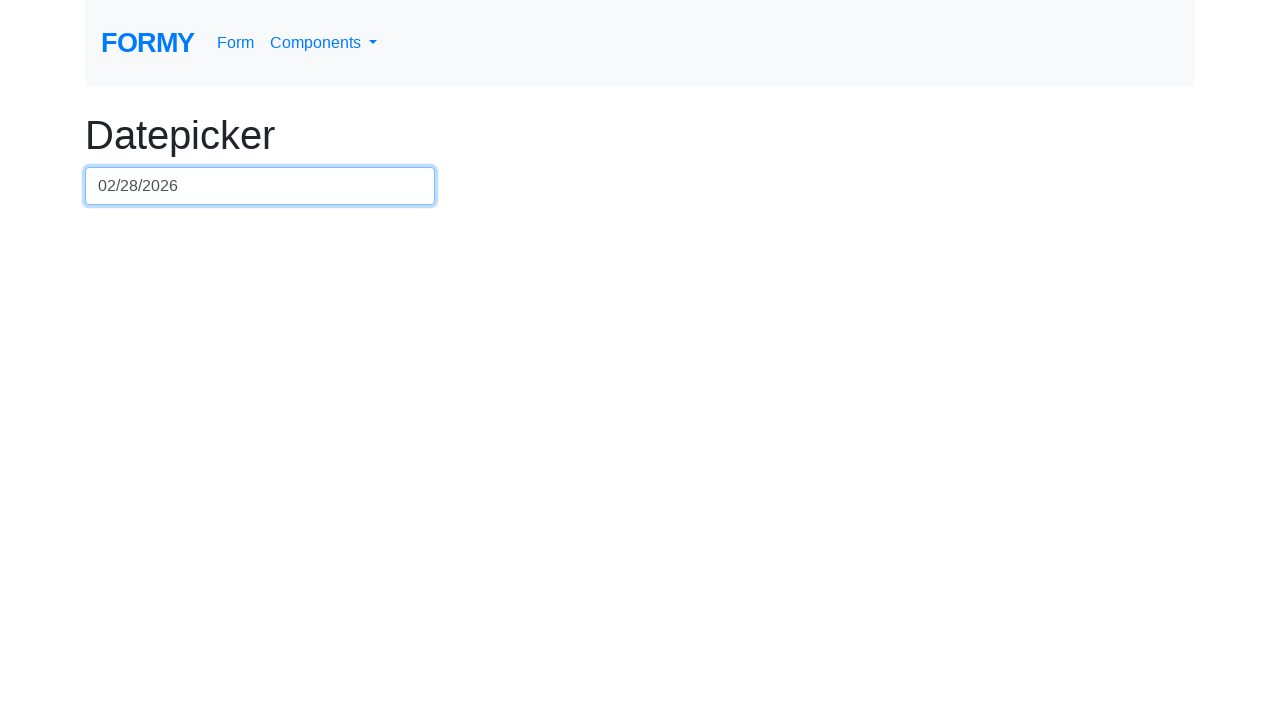

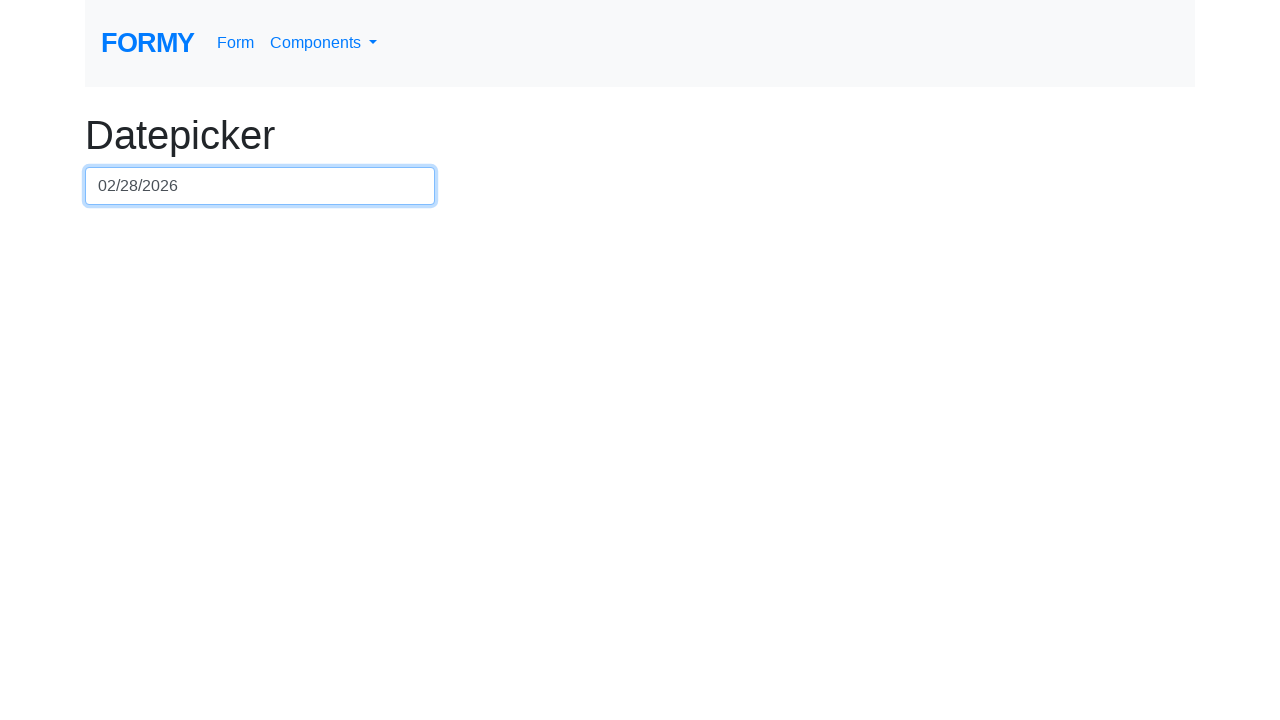